Tests browser window management by getting window size and position, then setting position and maximizing the window, followed by resizing to specific dimensions

Starting URL: https://www.krafttechnologie.com/

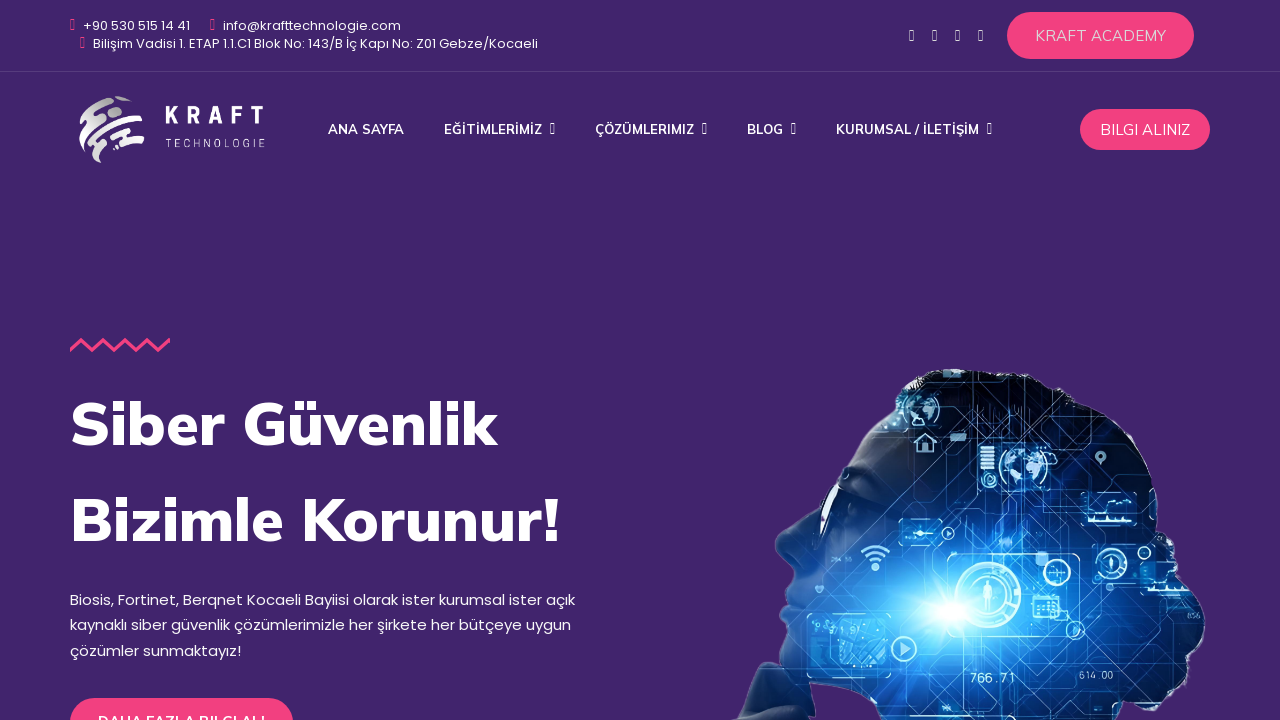

Navigated to https://www.krafttechnologie.com/
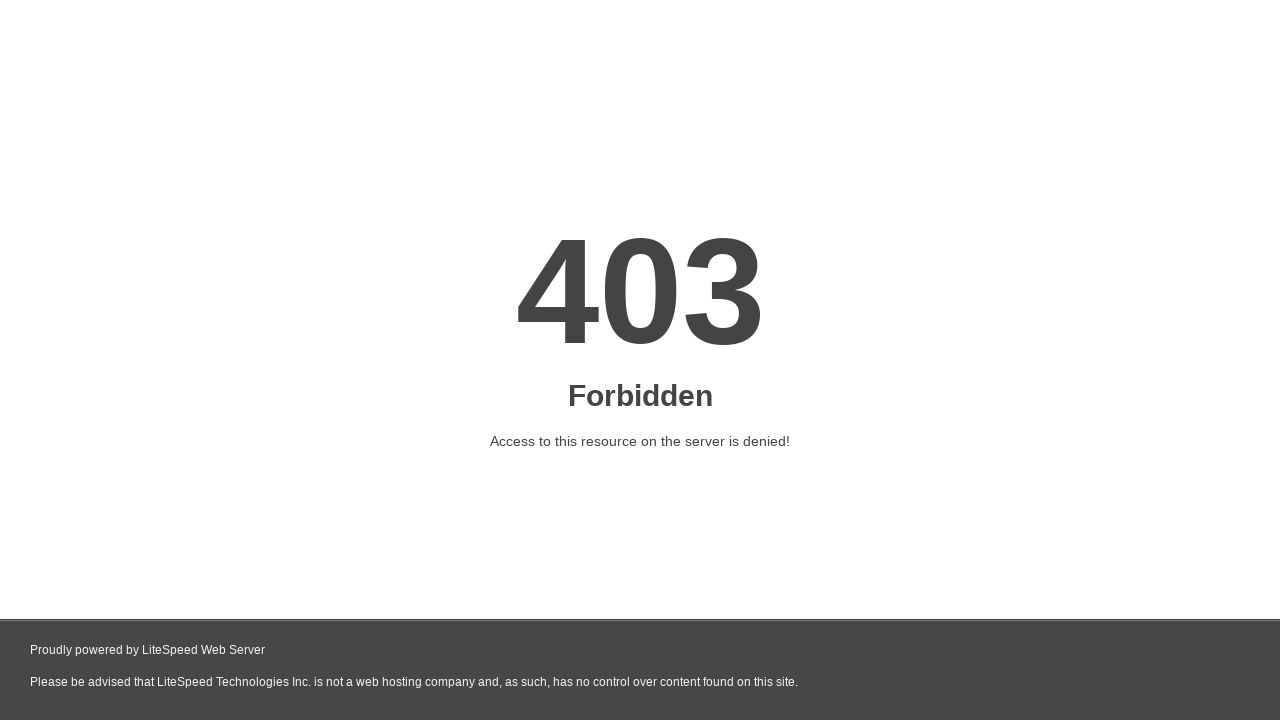

Retrieved current viewport size: {'width': 1280, 'height': 720}
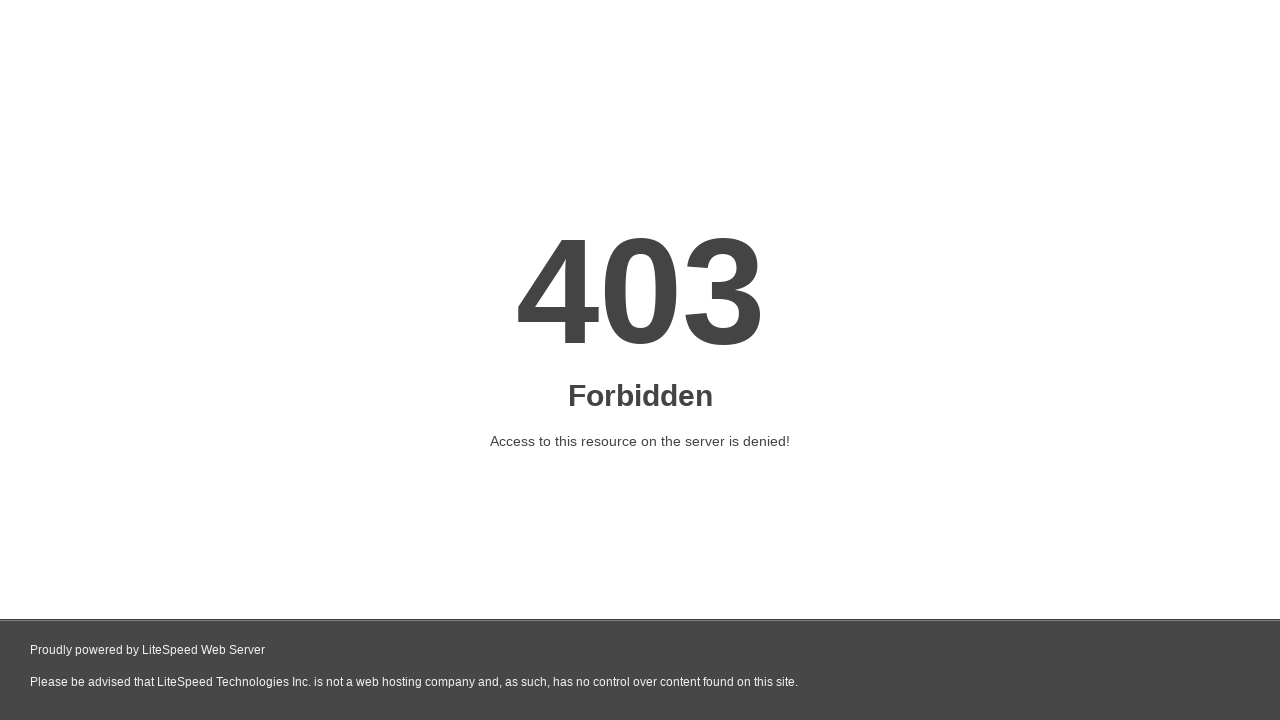

Set viewport size to 800x600 pixels
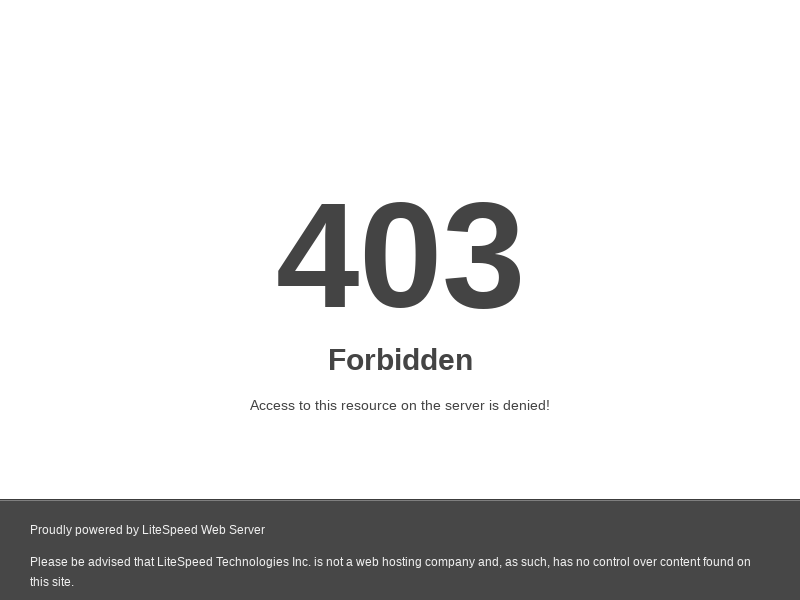

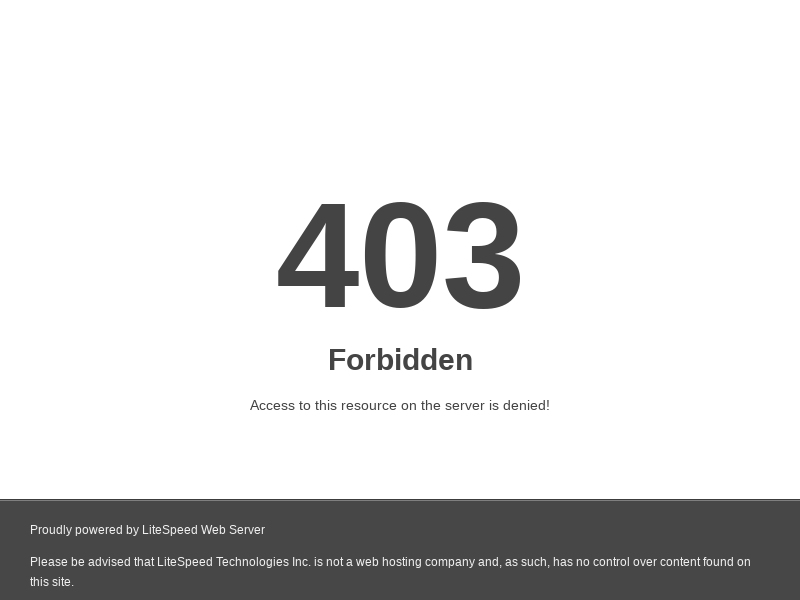